Navigates to a simple form page and clicks the submit button (with try/finally structure)

Starting URL: http://suninjuly.github.io/simple_form_find_task.html

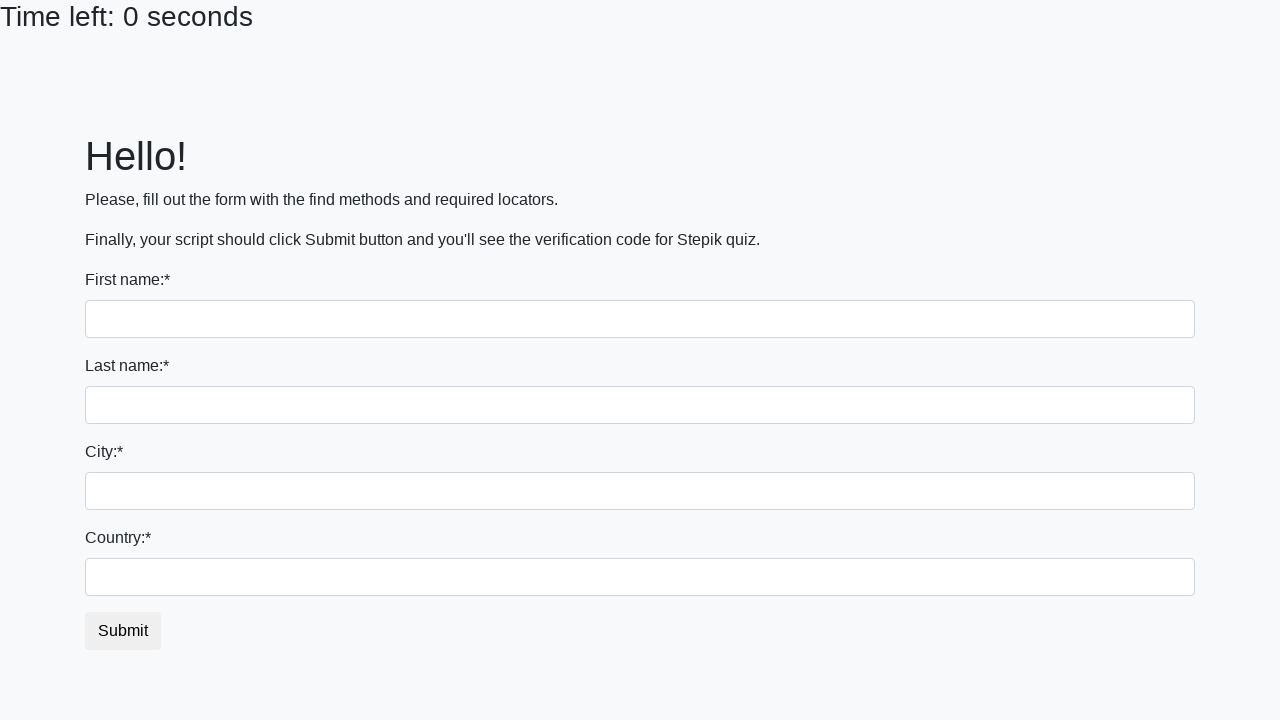

Navigated to simple form page
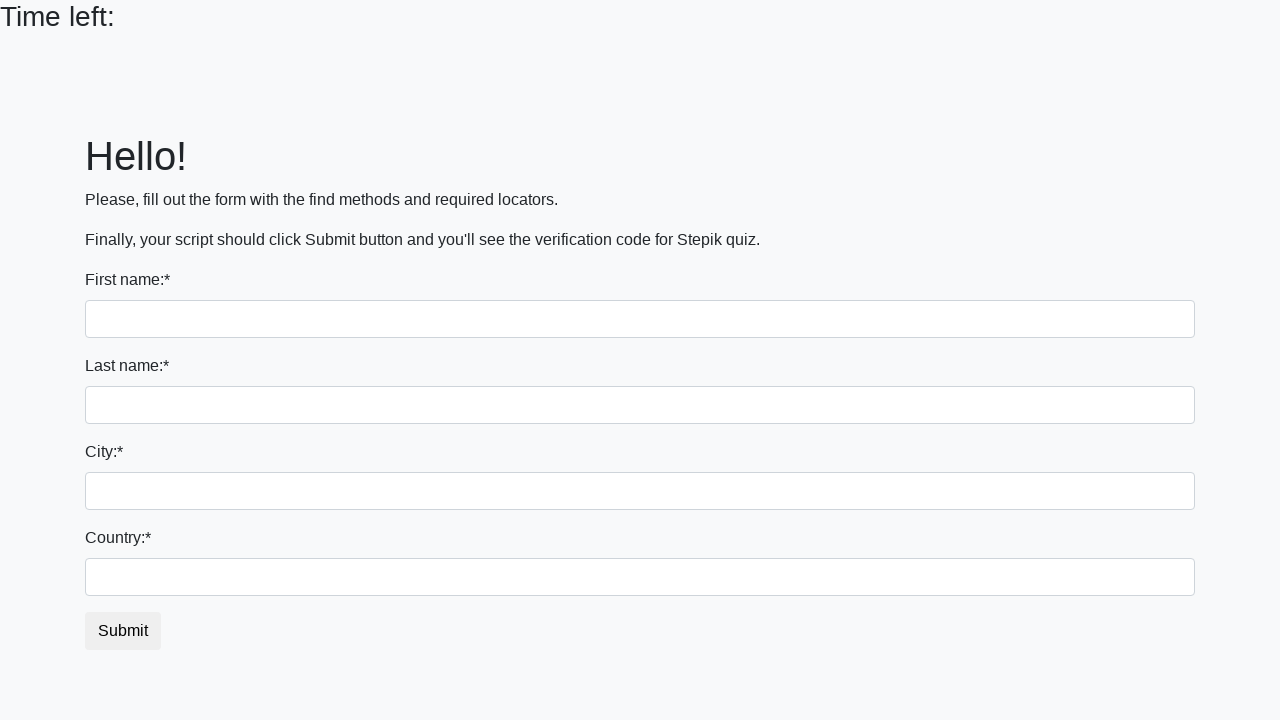

Clicked the submit button at (123, 631) on #submit_button
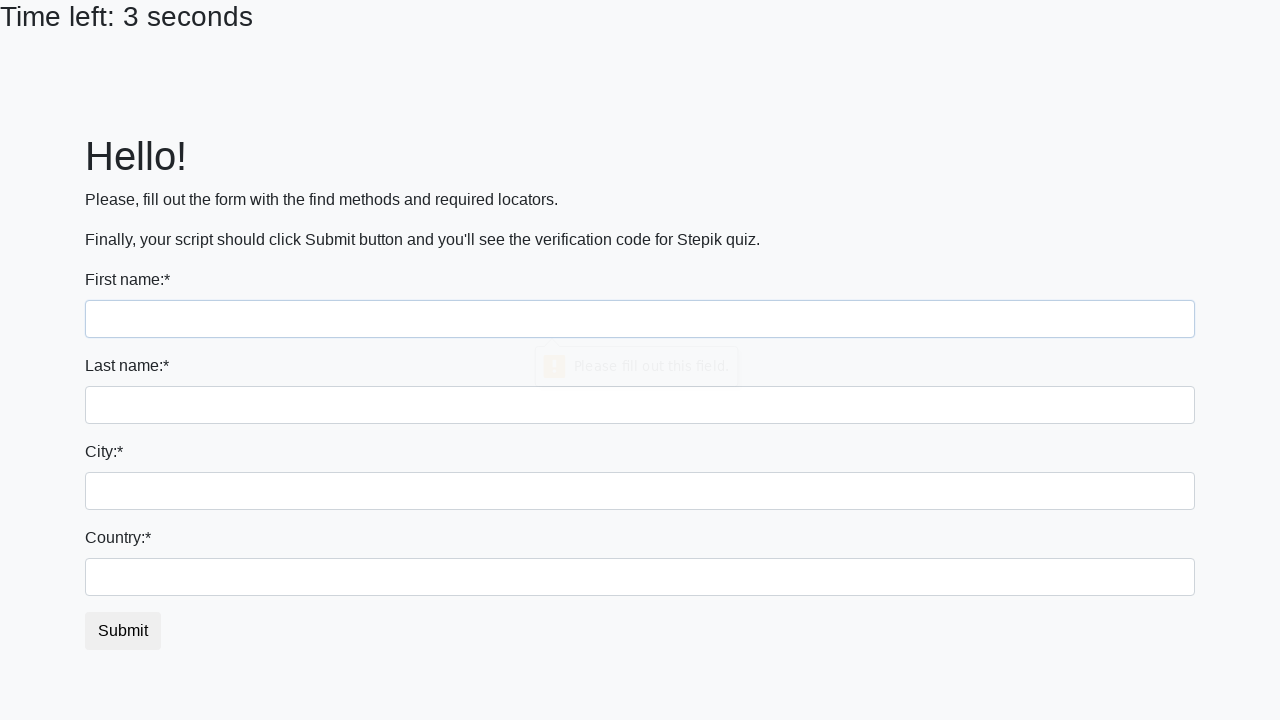

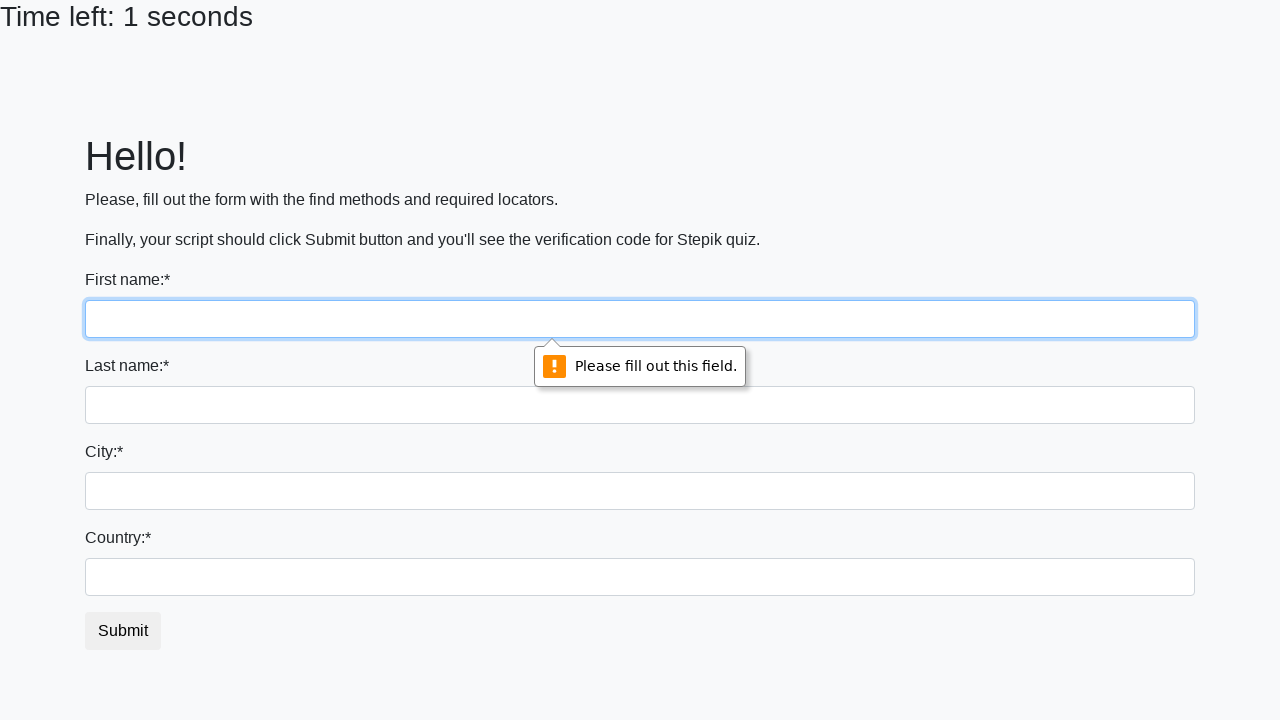